Tests login form validation by clicking the submit button without entering credentials and verifying that the appropriate error message is displayed.

Starting URL: https://freelance-learn-automation.vercel.app/login

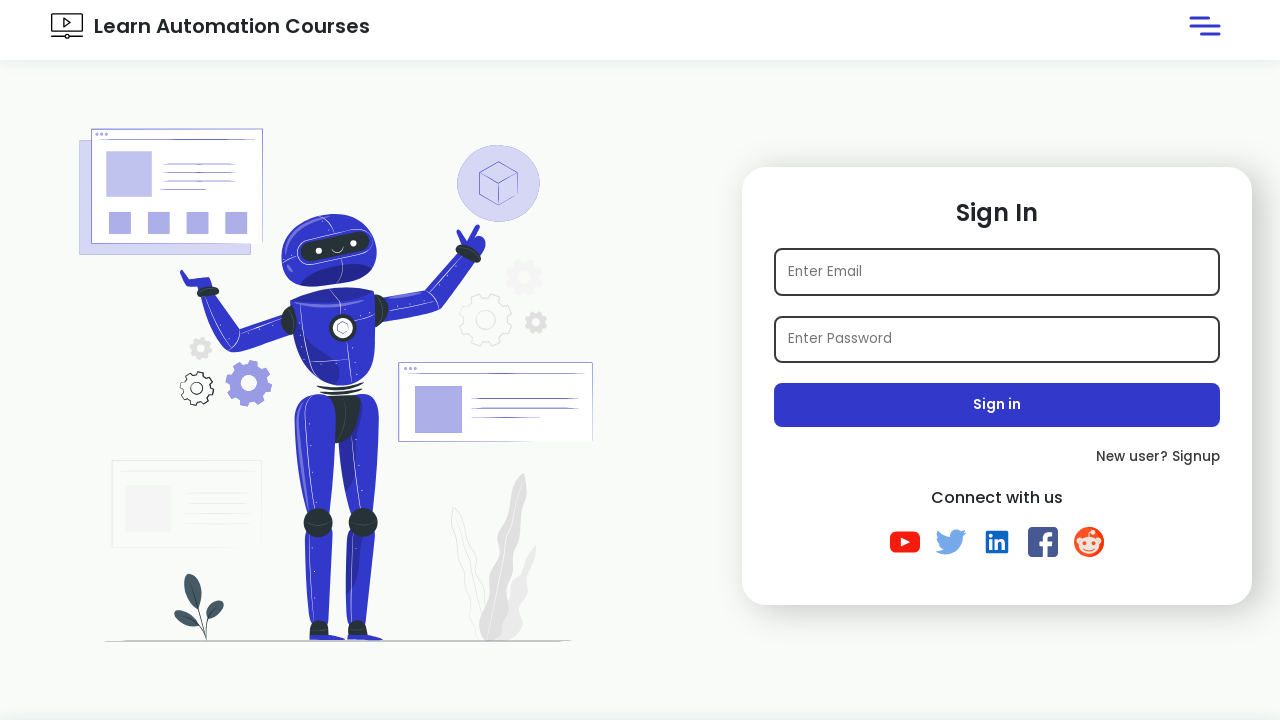

Clicked submit button without entering credentials at (997, 405) on .submit-btn
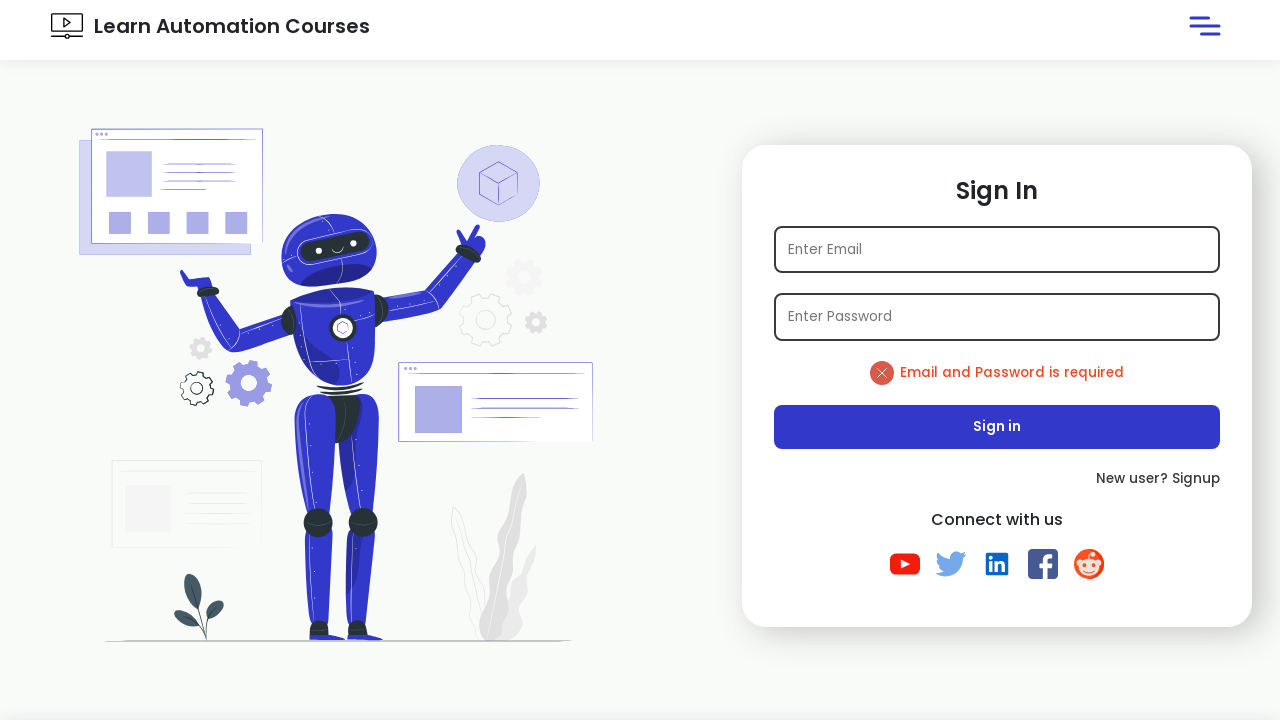

Error message element appeared on the page
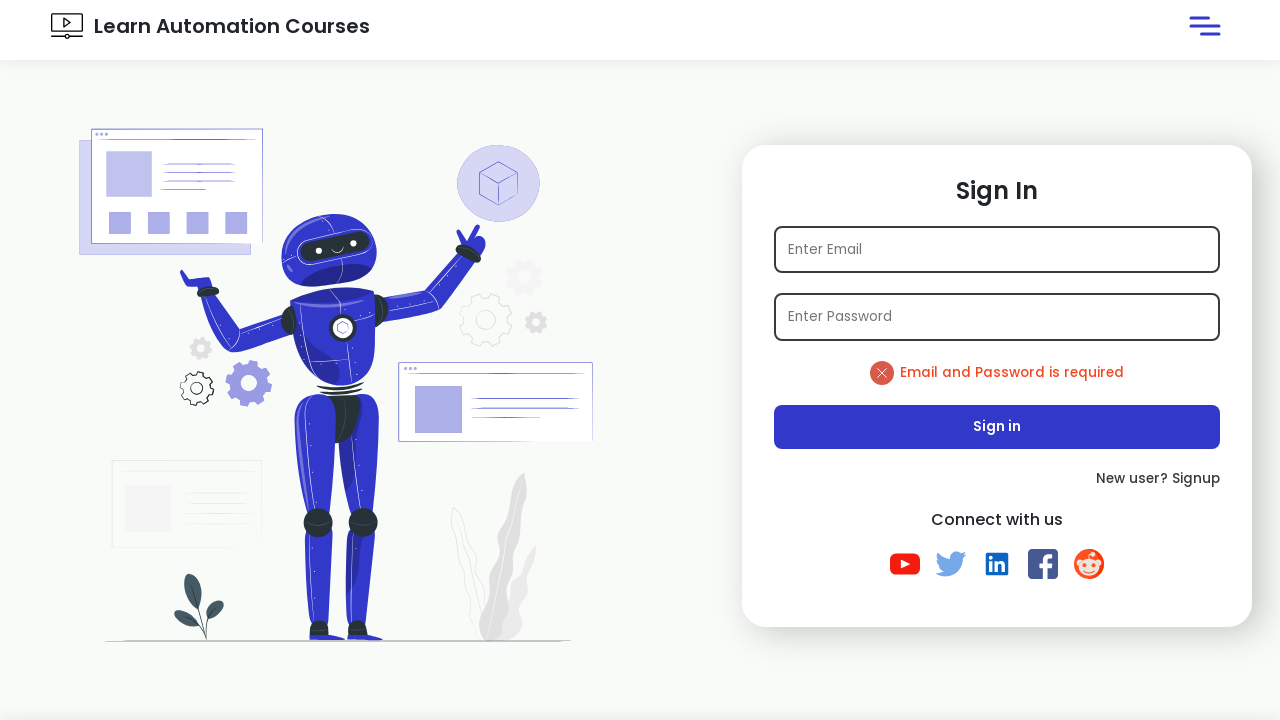

Retrieved error message text content
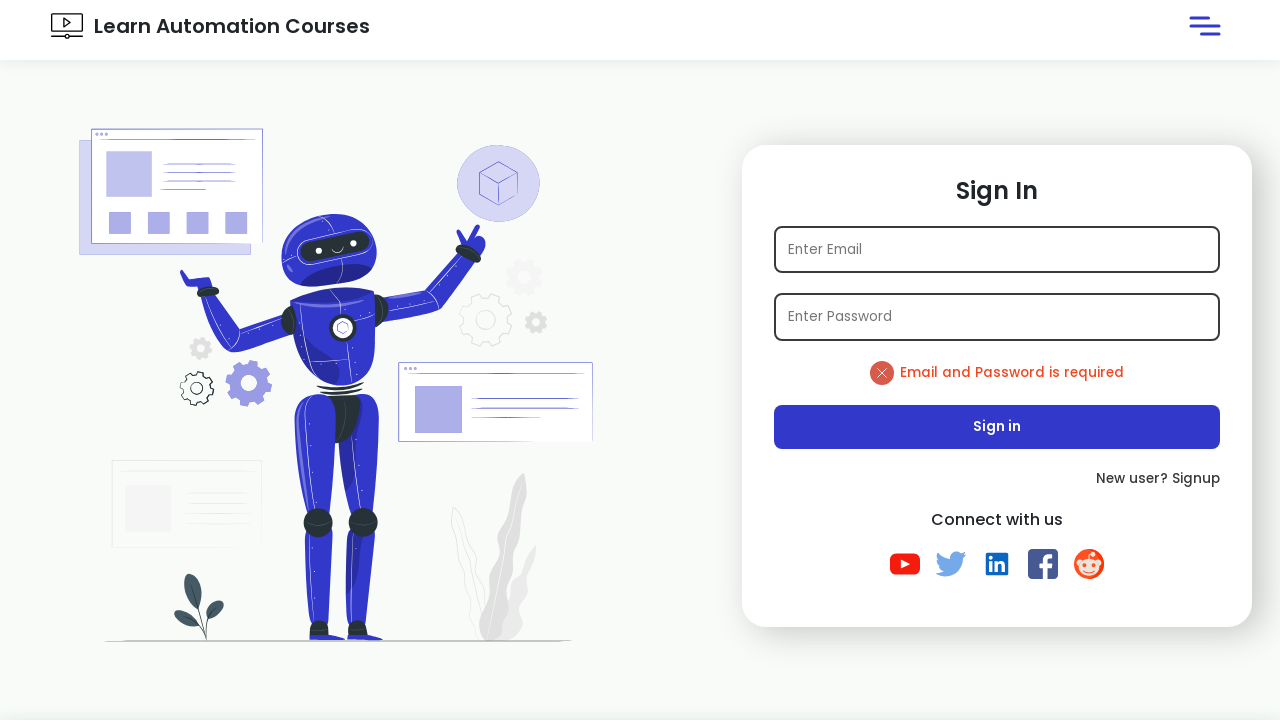

Verified error message matches expected text 'Email and Password is required'
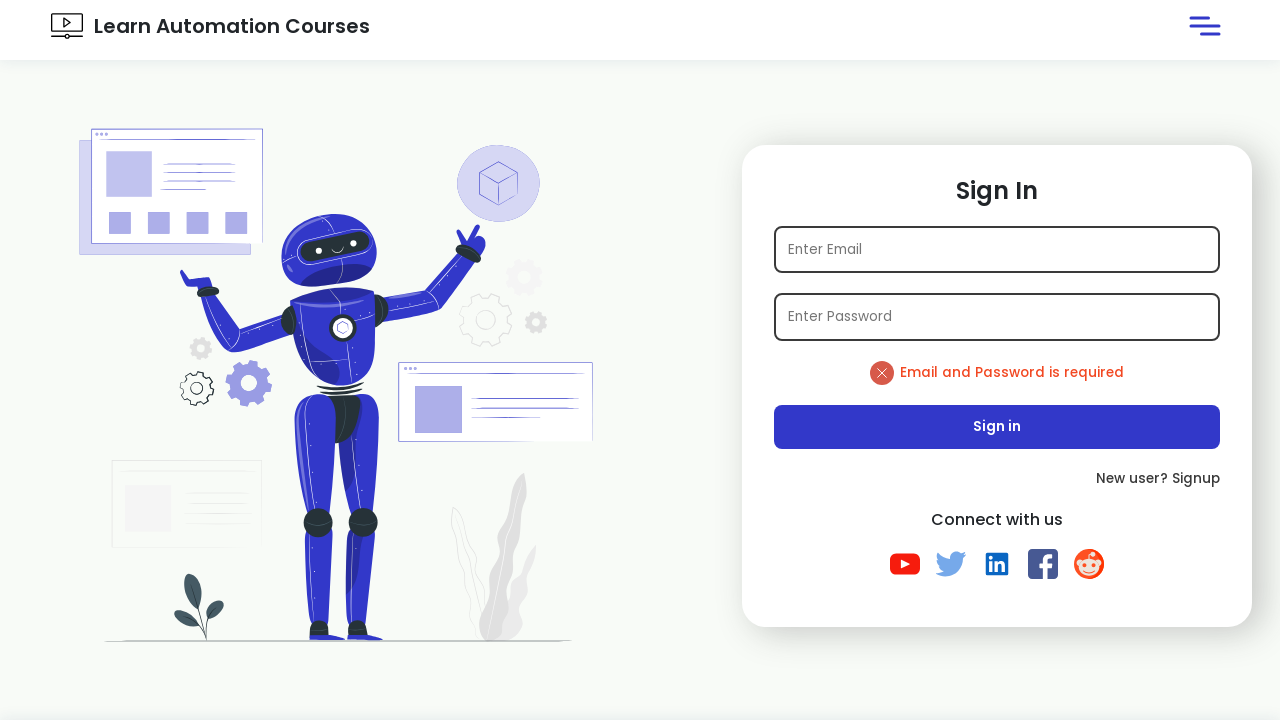

Verified error message contains 'Email'
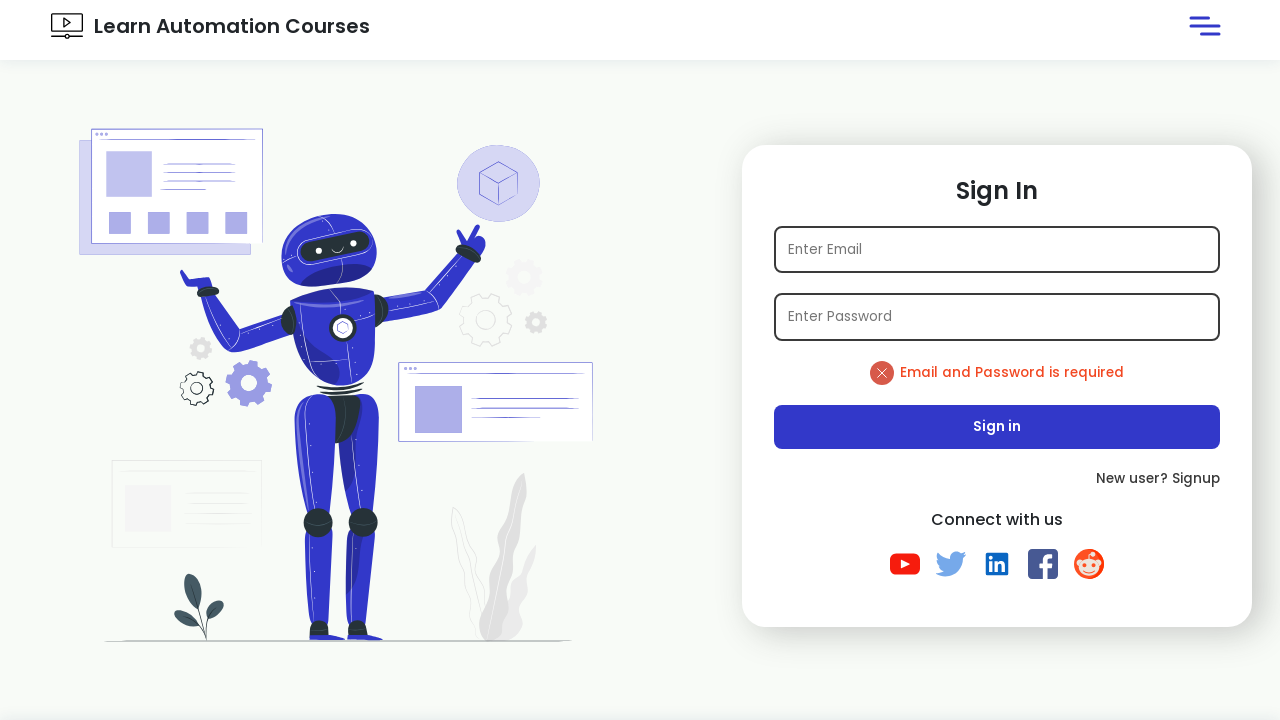

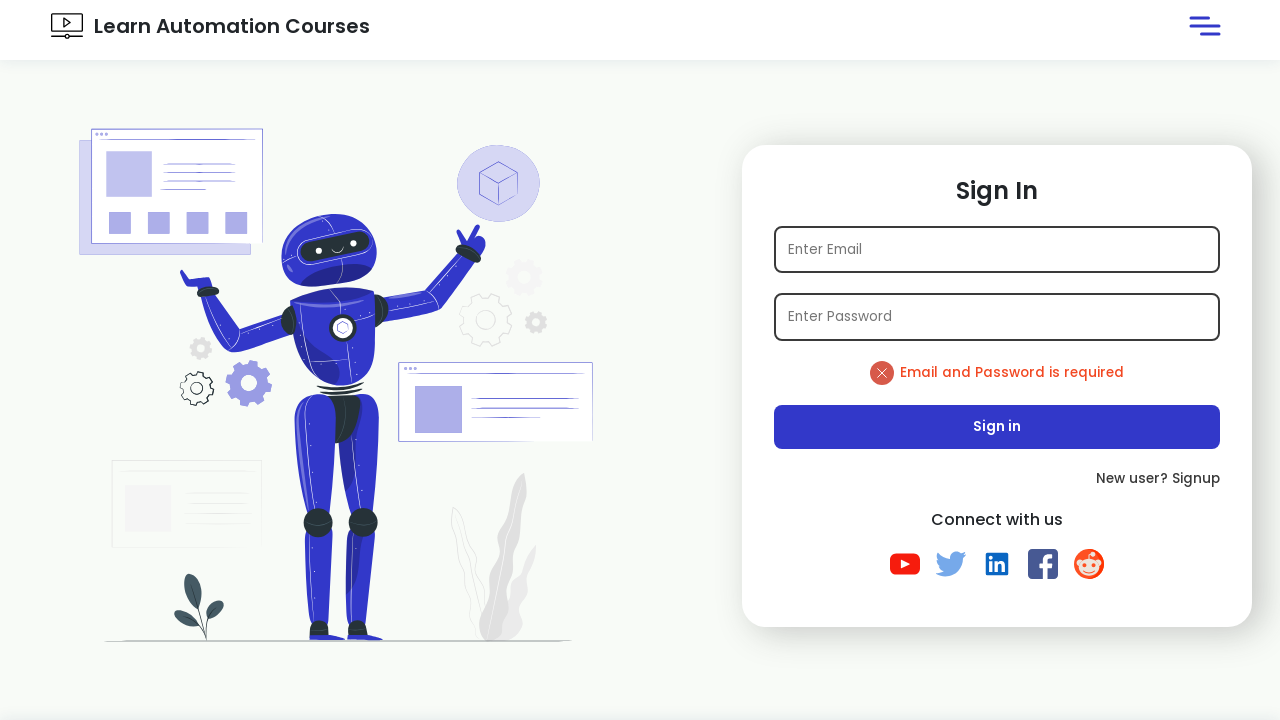